Opens the Virtual Keyboard page and triggers the keyboard to be shown, then verifies the keyboard element is displayed

Starting URL: https://virtual-keyboard-app.vercel.app/

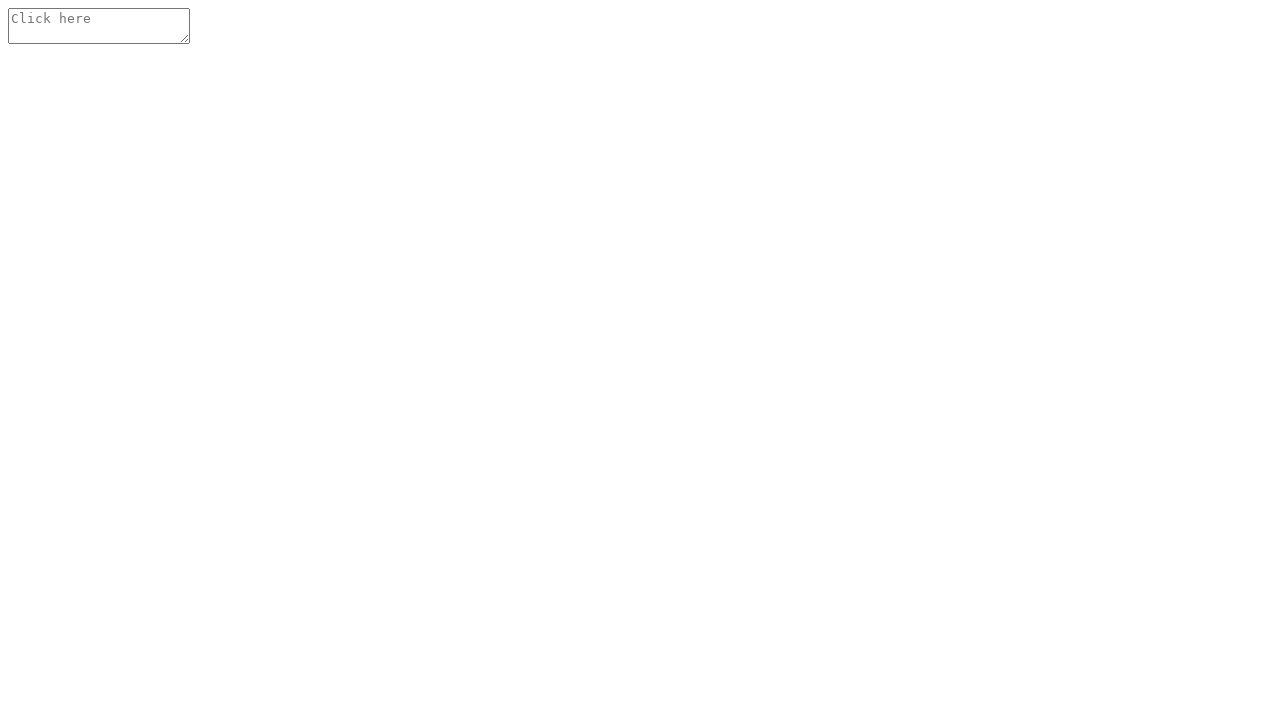

Clicked on textarea/input field to trigger virtual keyboard at (99, 26) on textarea, input[type='text']
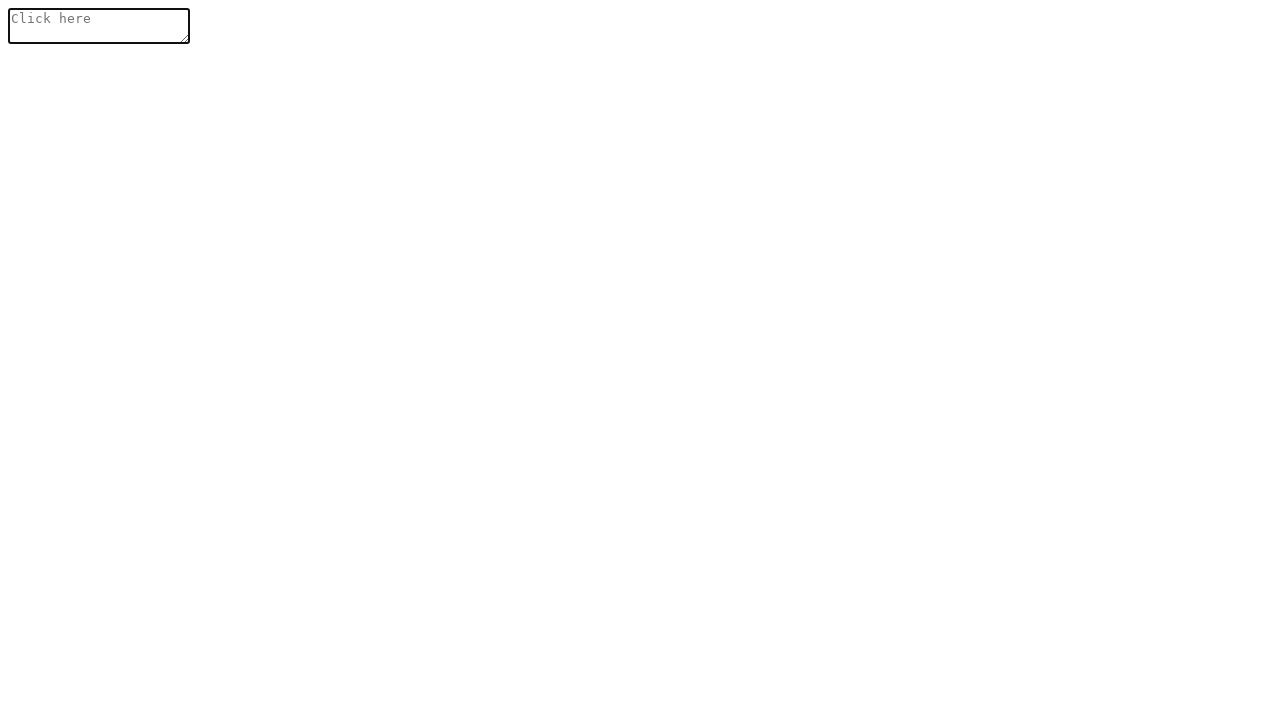

Virtual keyboard element loaded and became visible
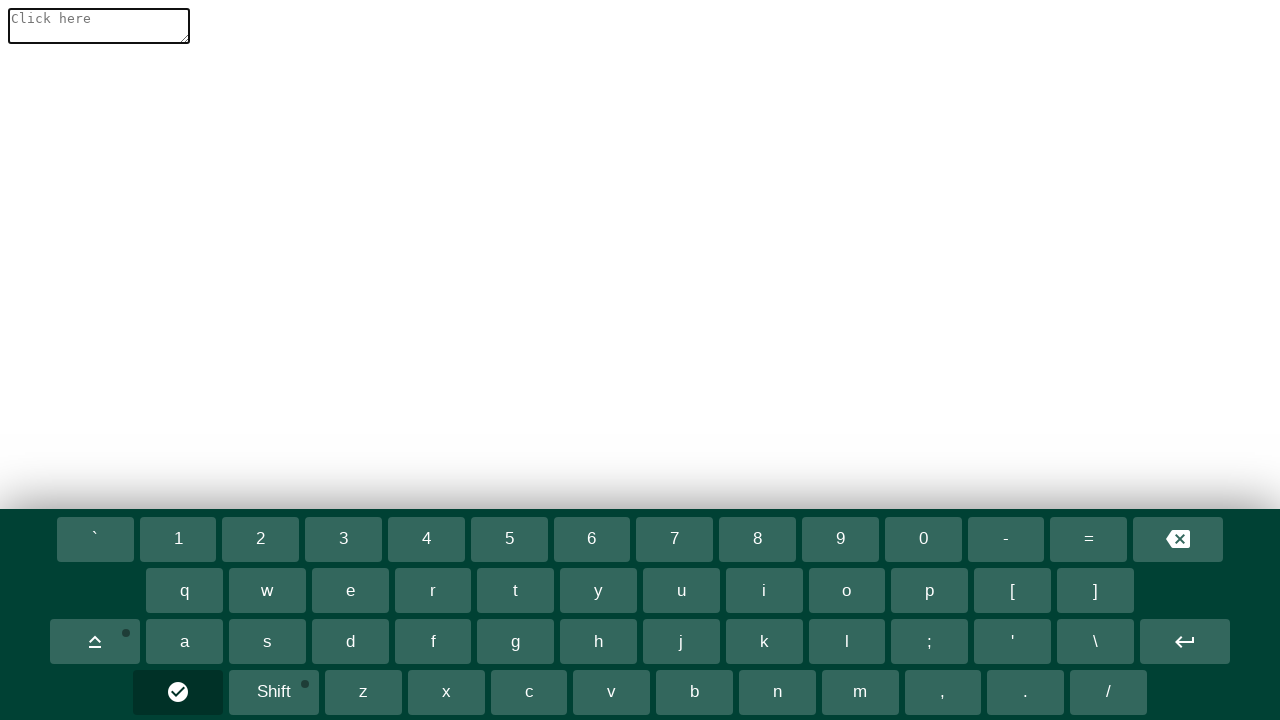

Verified that keyboard element is present on the page
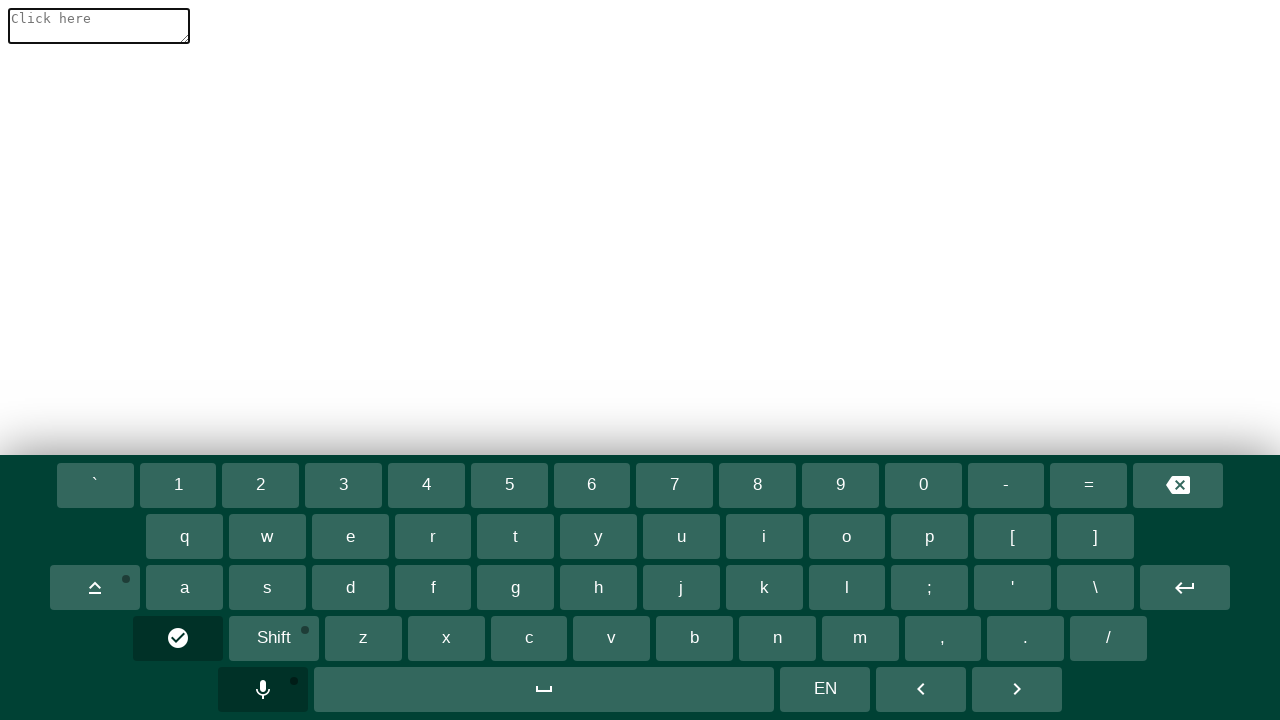

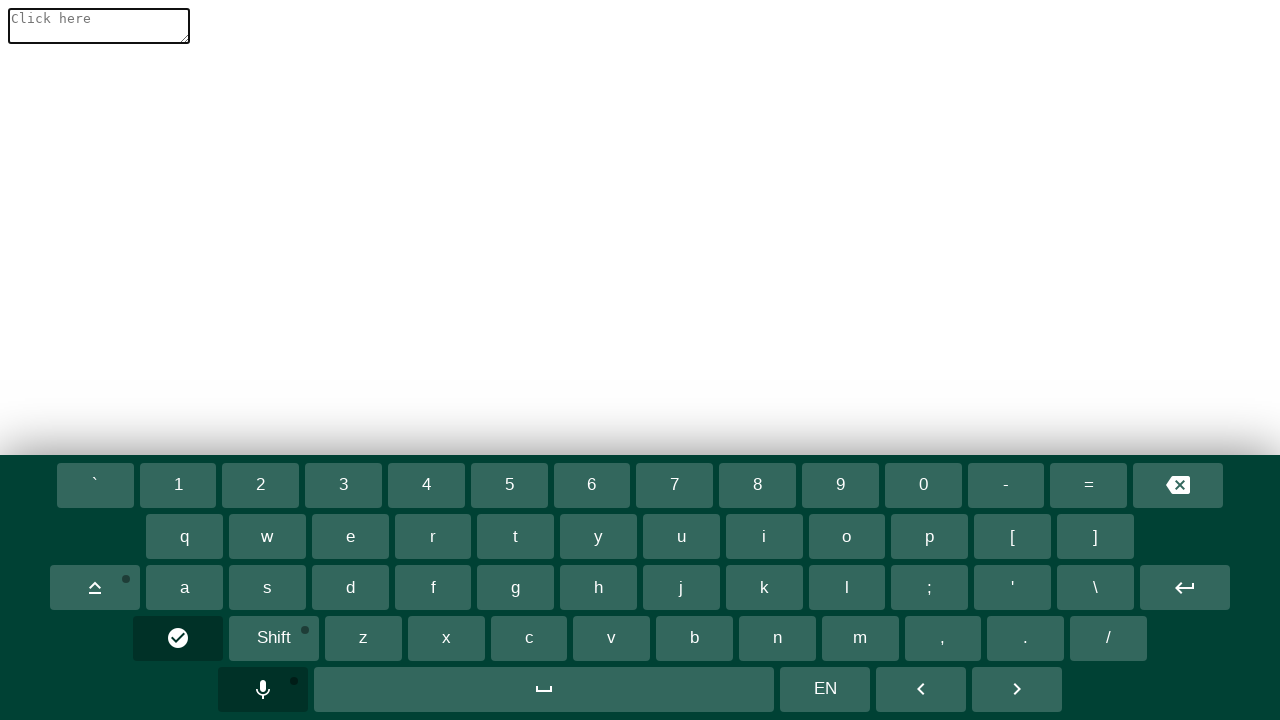